Tests checkbox interaction by ensuring both checkboxes on the page are checked

Starting URL: https://the-internet.herokuapp.com/checkboxes

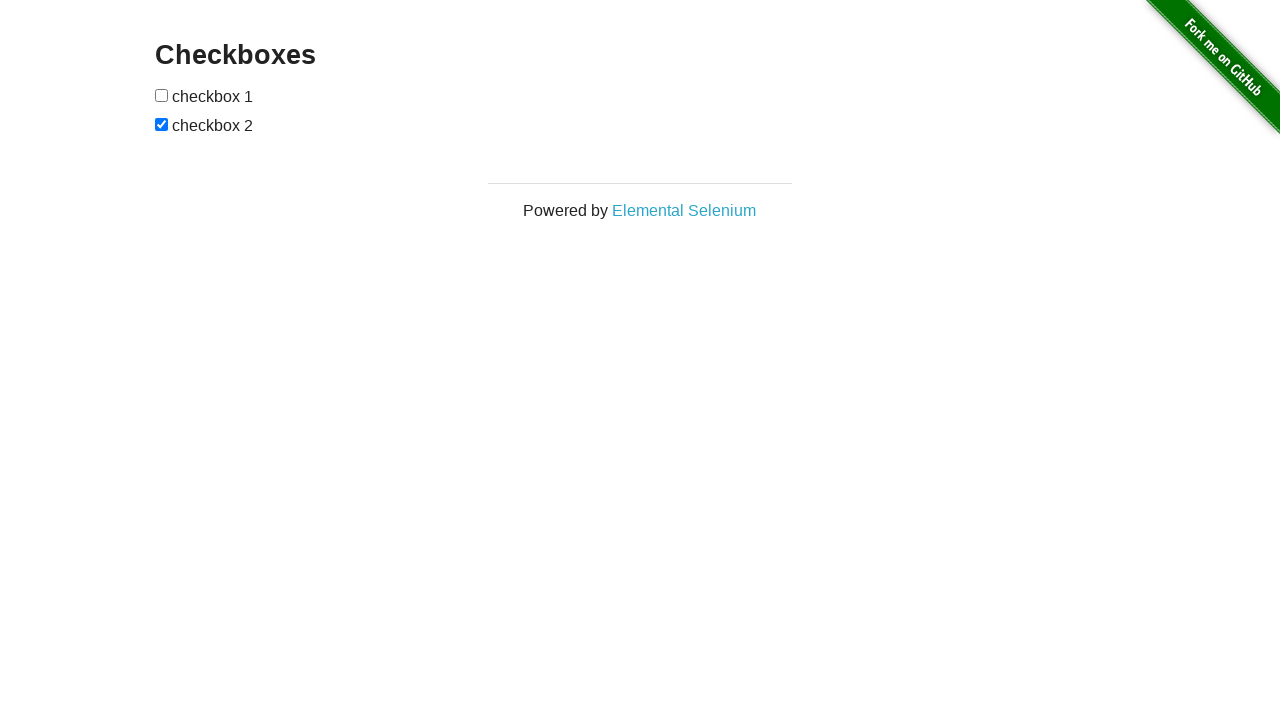

Located first checkbox element
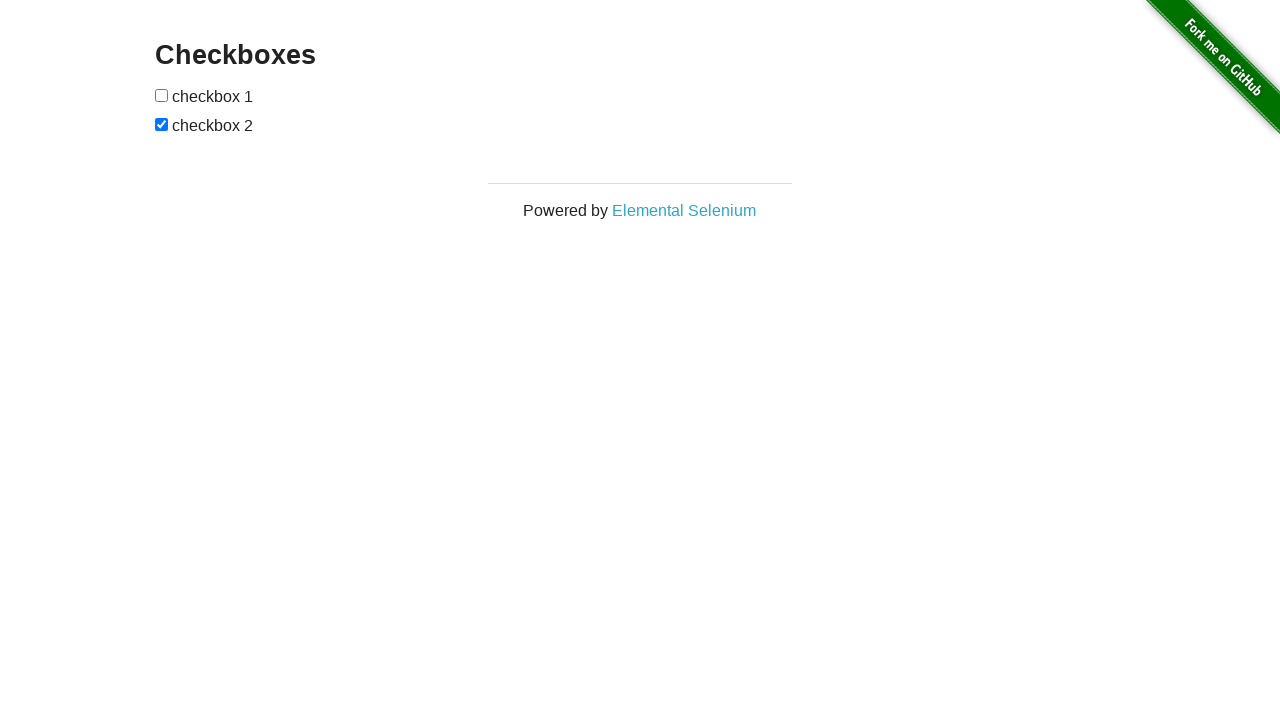

Verified first checkbox is not checked
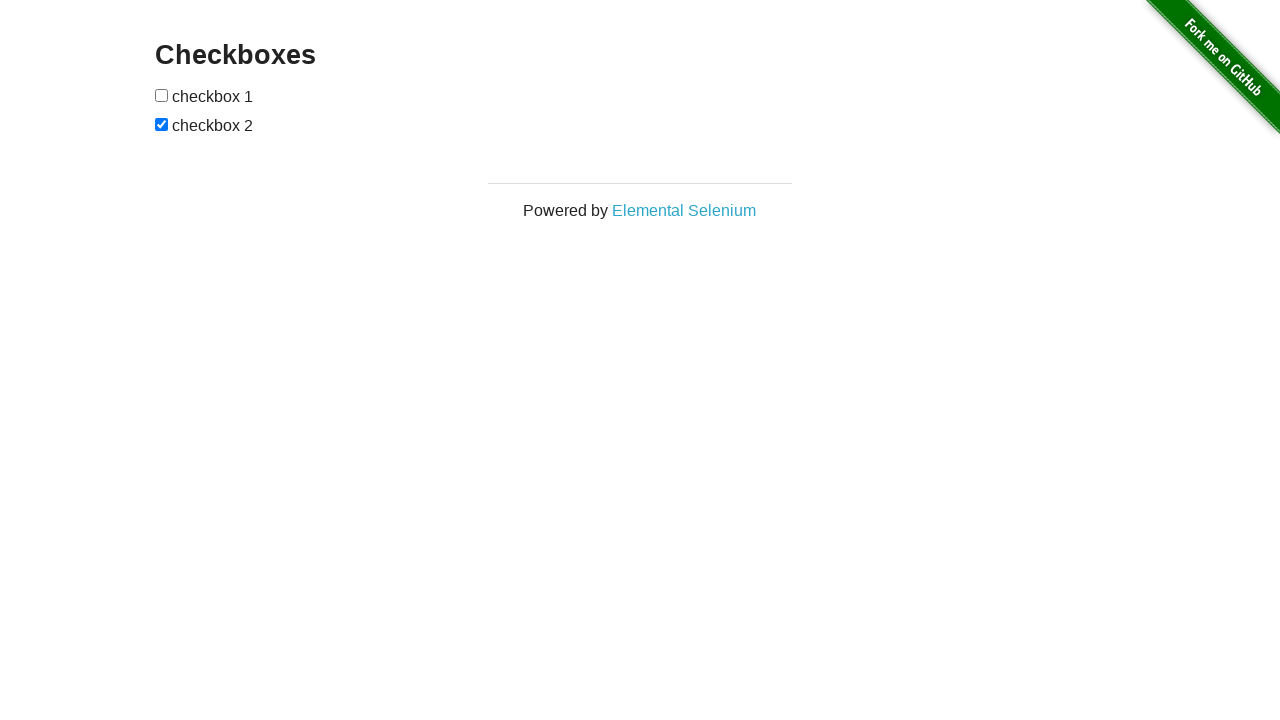

Clicked first checkbox to check it at (162, 95) on xpath=//form[@id='checkboxes']/input[1]
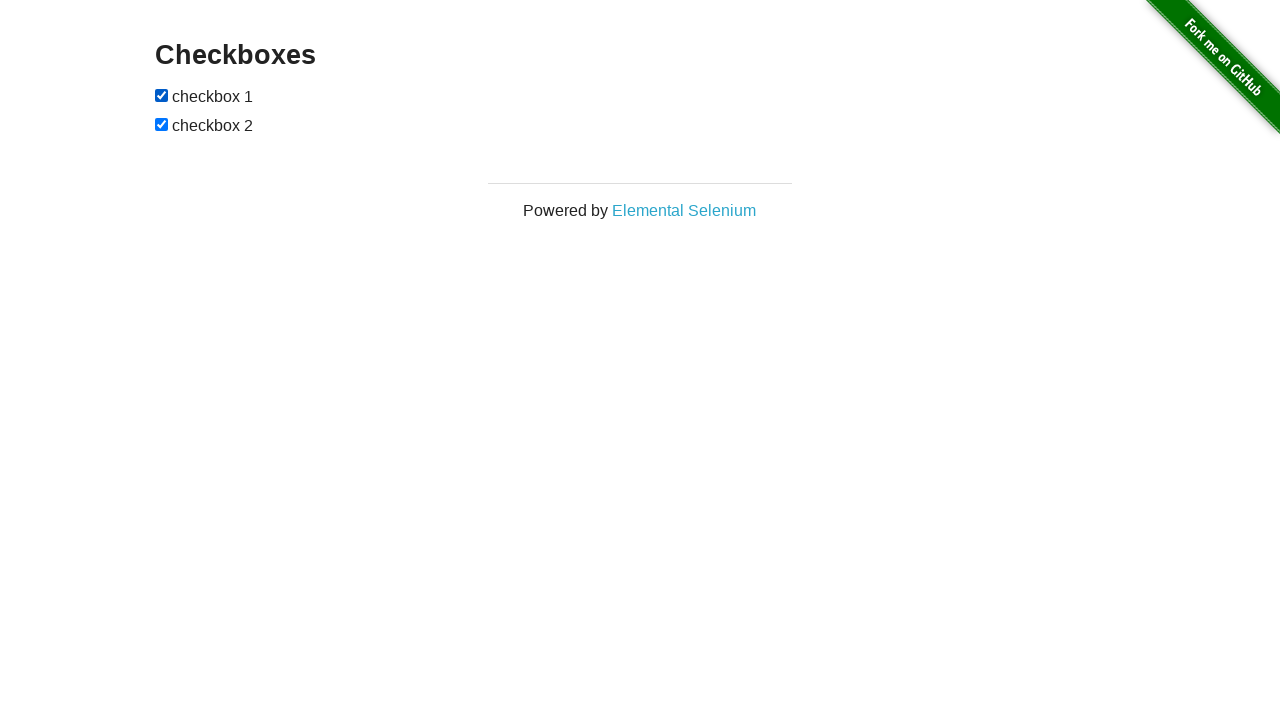

Located second checkbox element
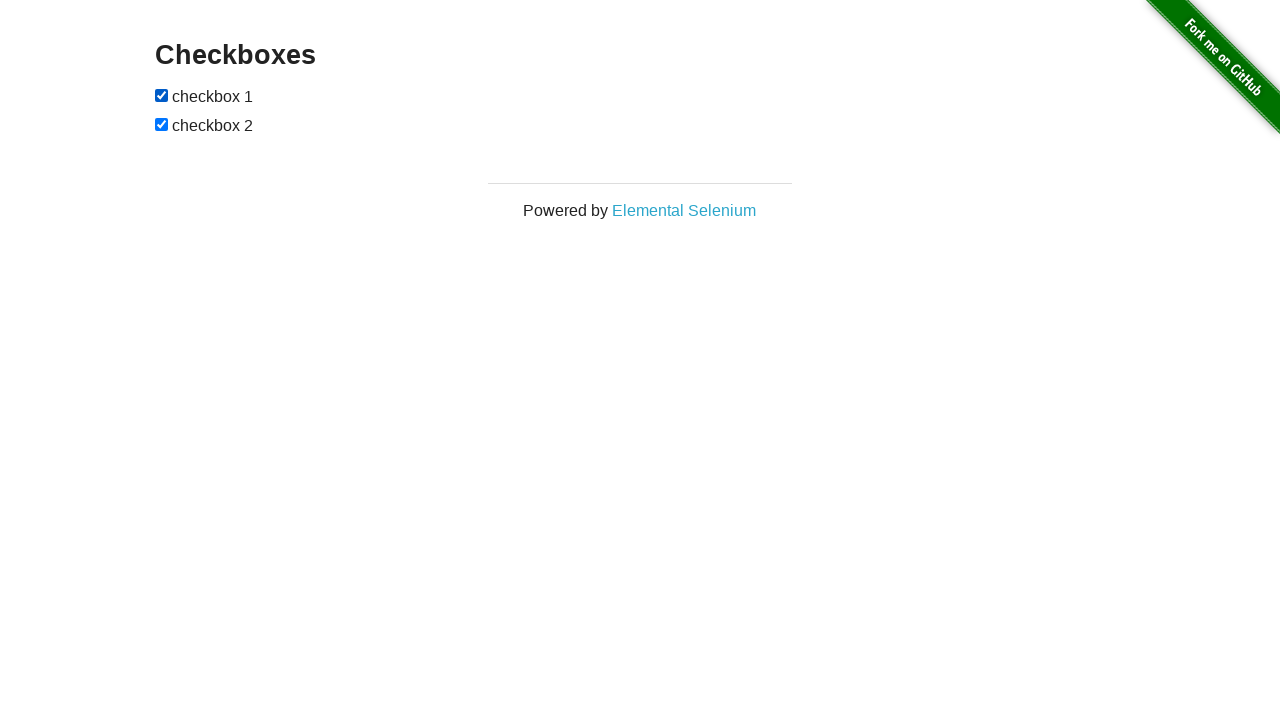

Second checkbox is already checked
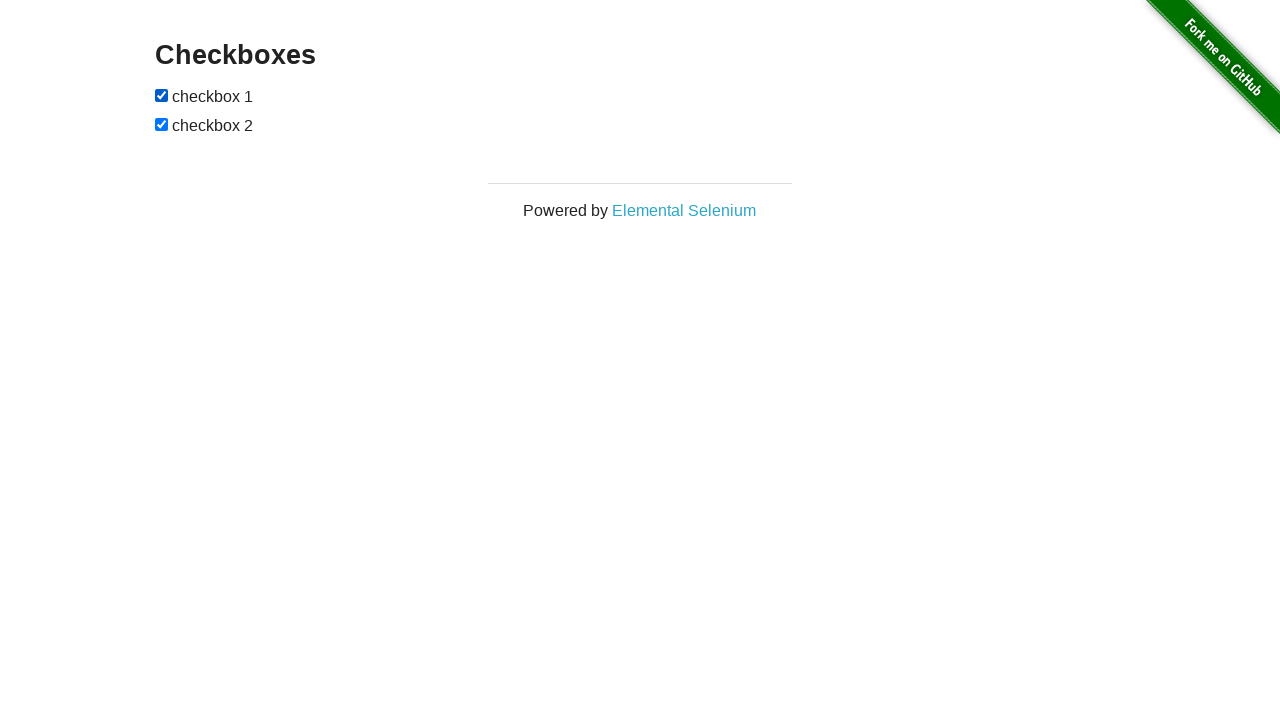

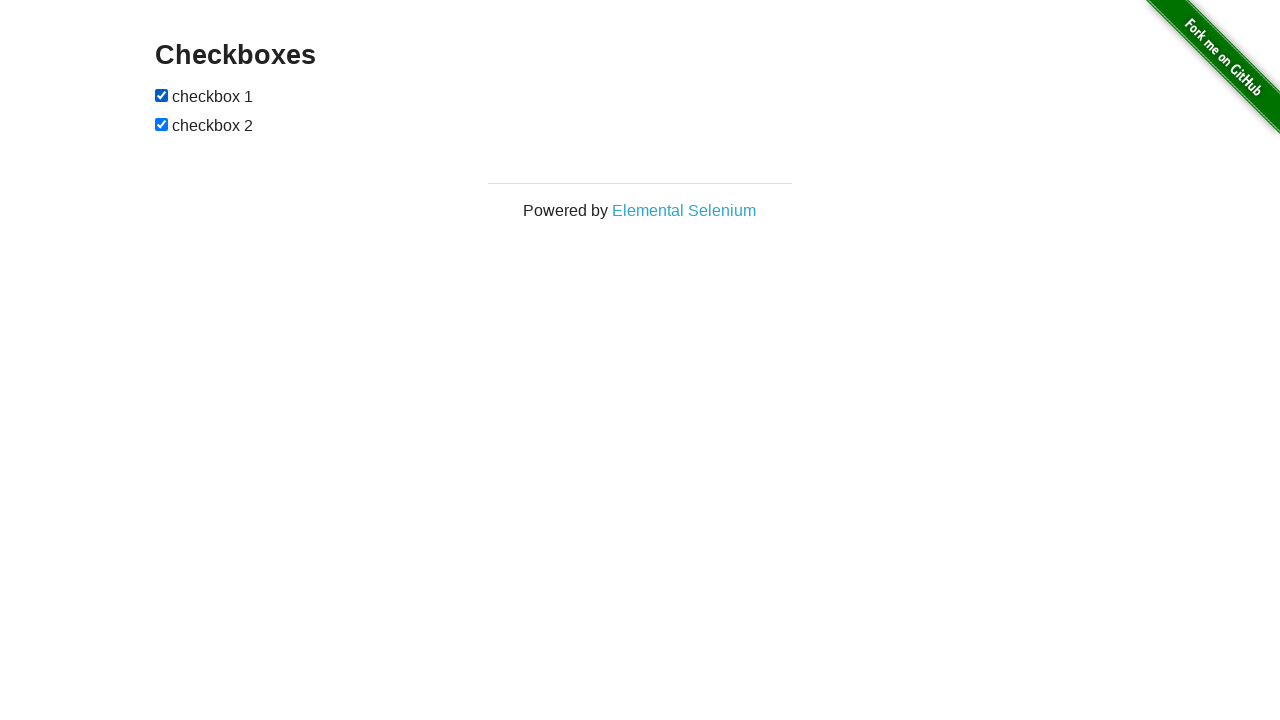